Tests triangle classification with invalid sides (1, 1, 2) that cannot form a triangle and verifies error message

Starting URL: https://testpages.eviltester.com/styled/apps/triangle/triangle001.html

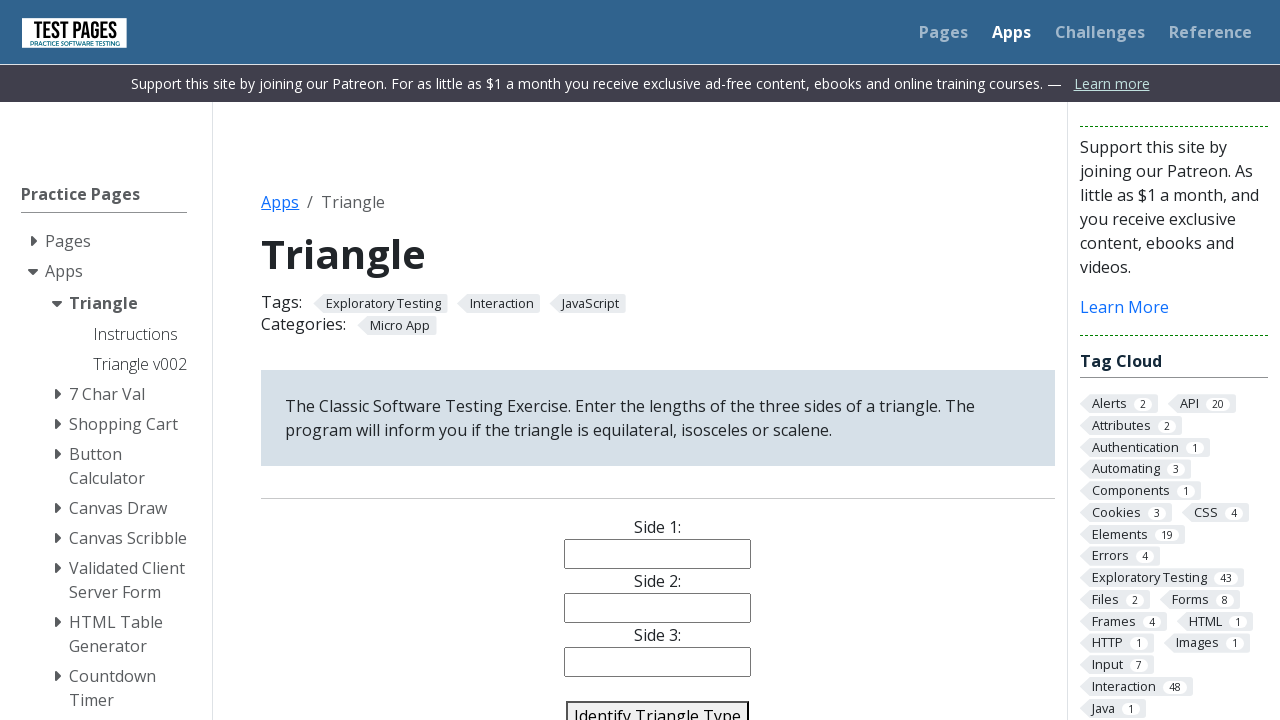

Filled side1 field with value '1' on #side1
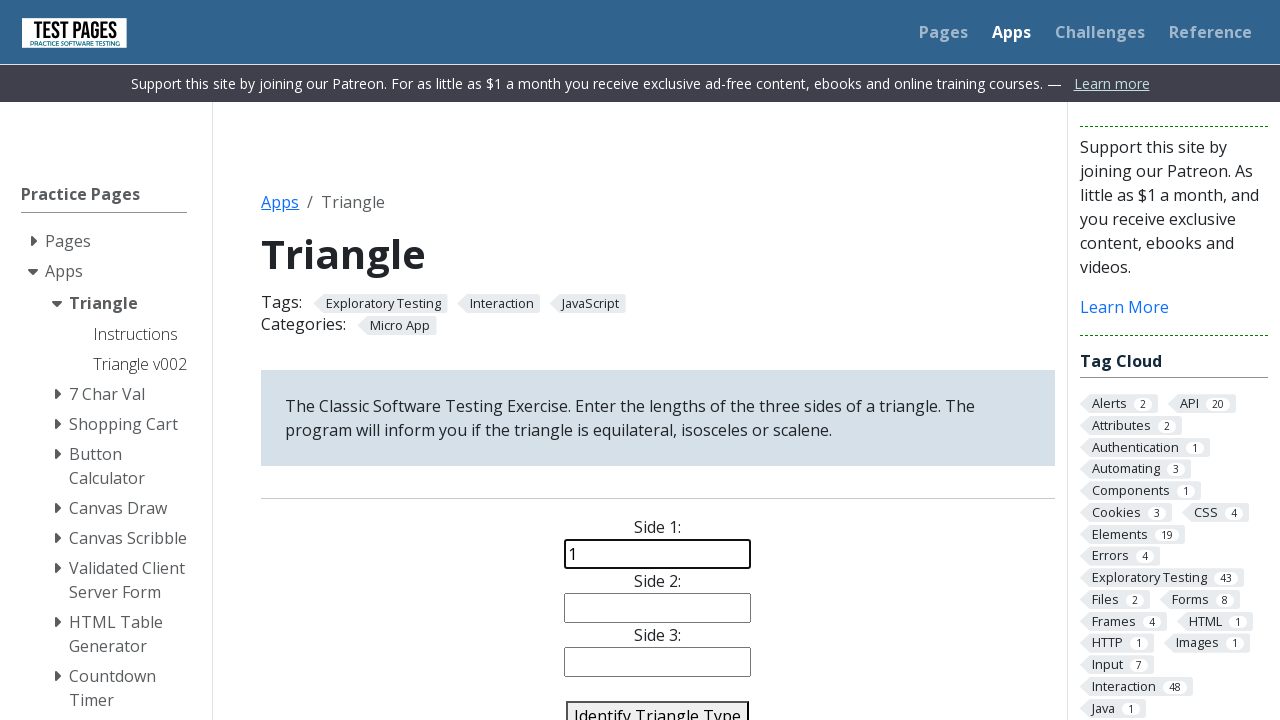

Filled side2 field with value '1' on #side2
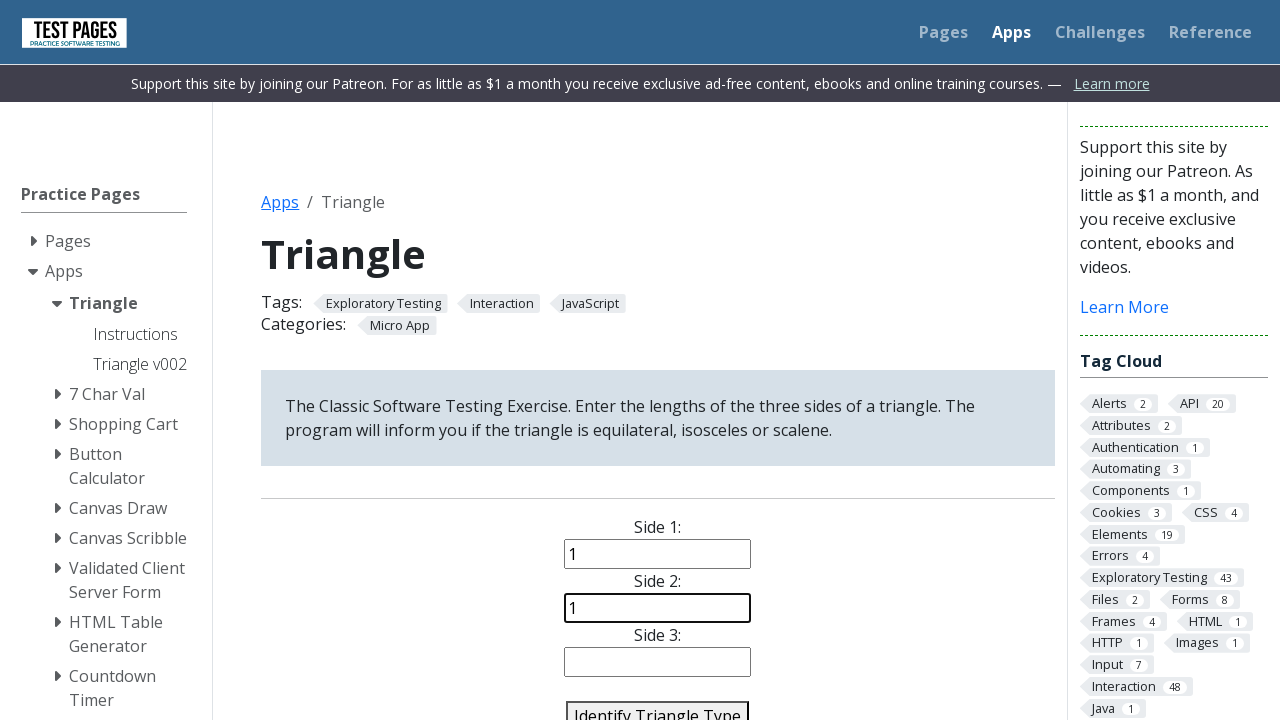

Filled side3 field with value '2' on #side3
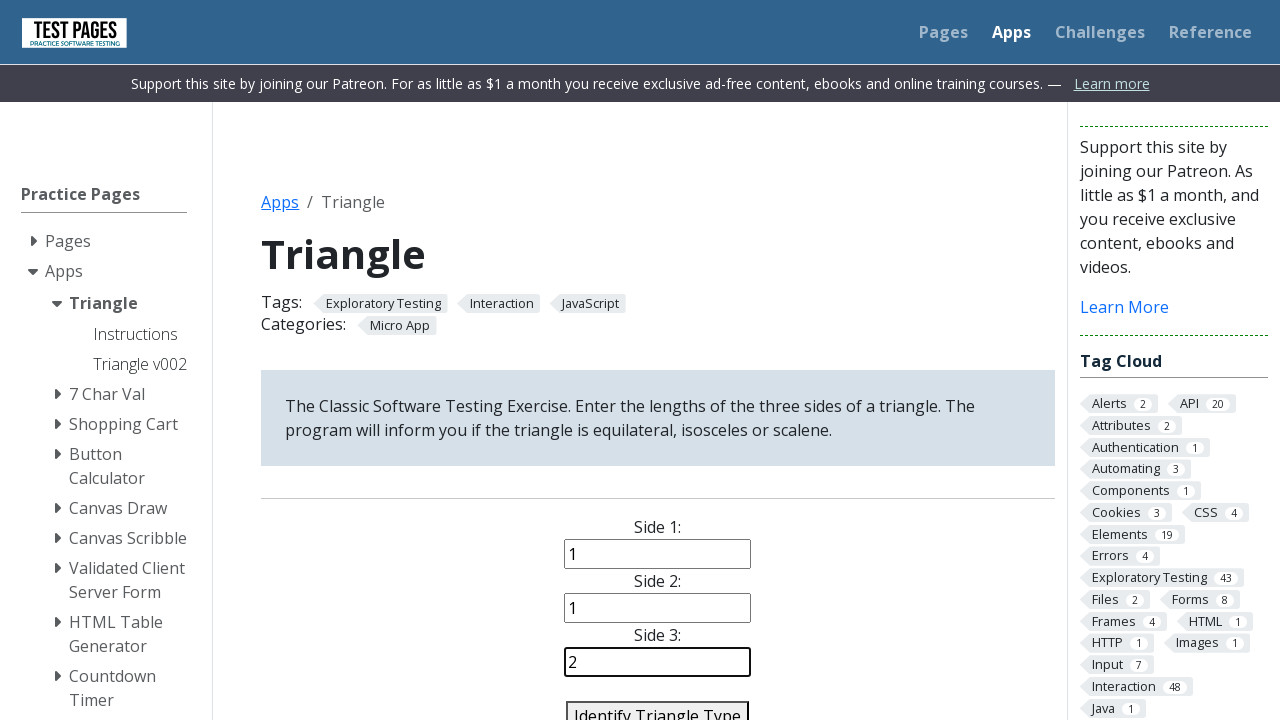

Clicked identify-triangle-action button to classify triangle with sides 1, 1, 2 at (658, 705) on #identify-triangle-action
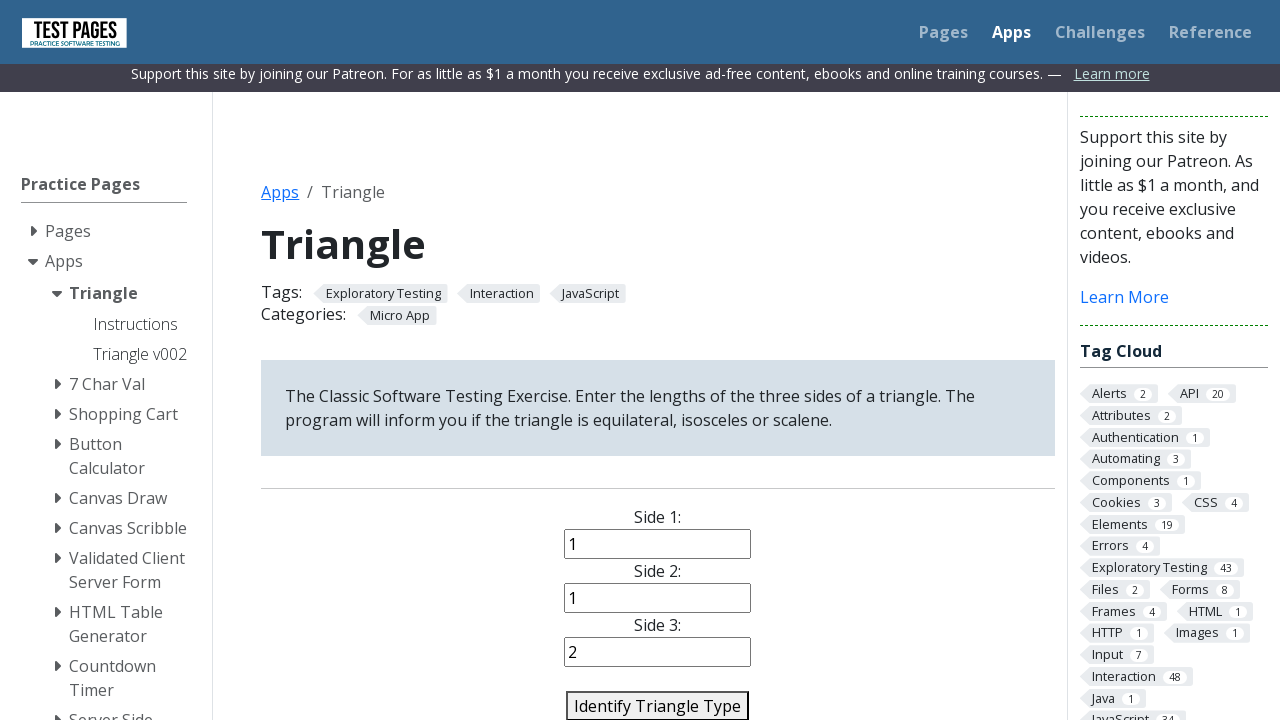

Waited for triangle-type result element to appear
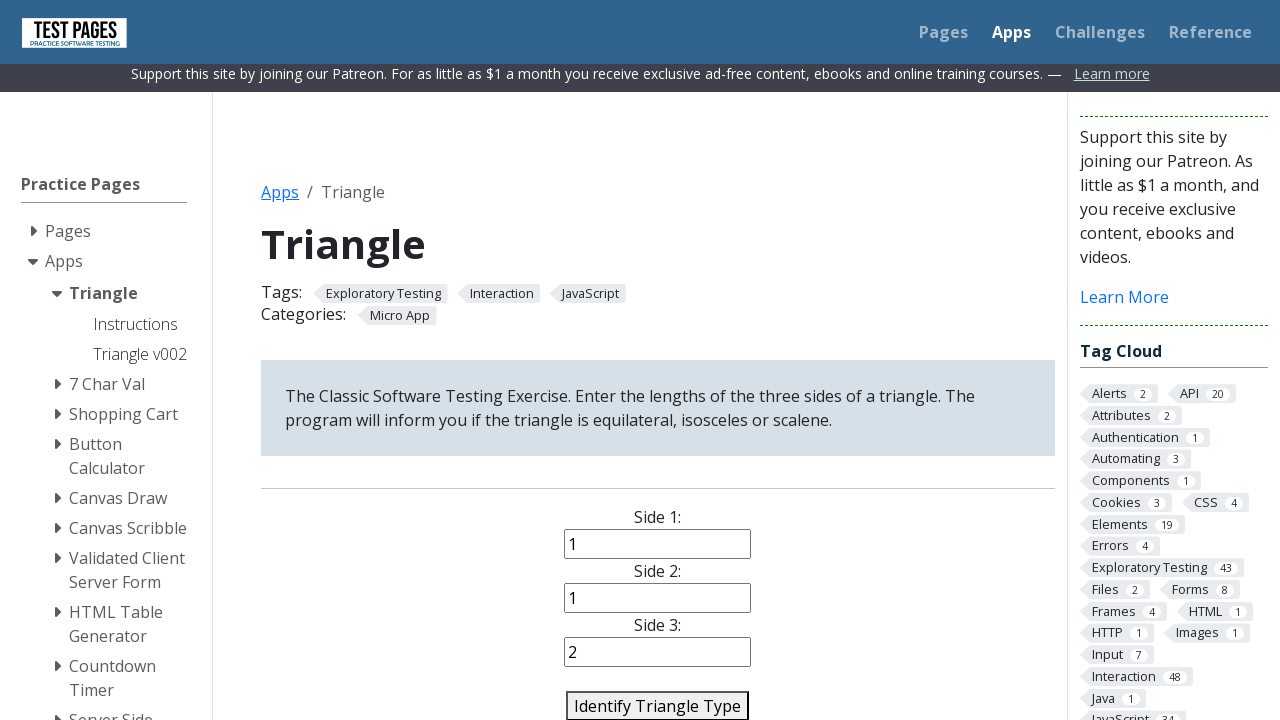

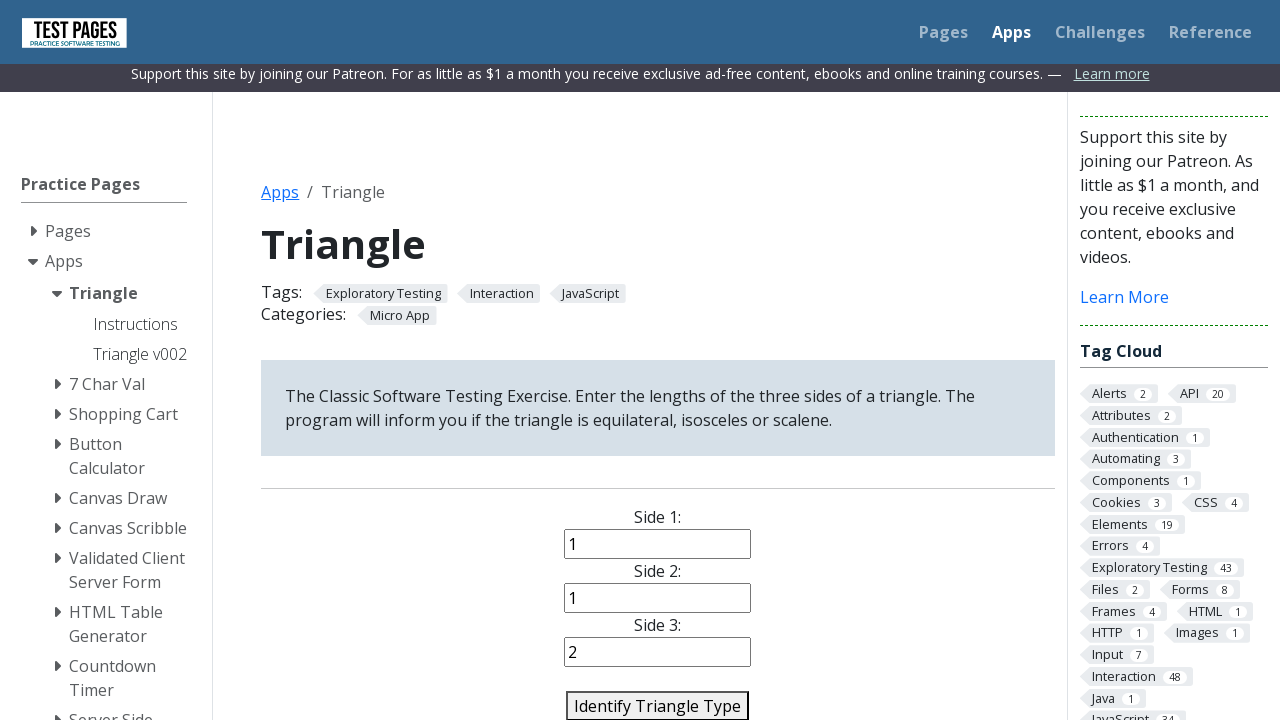